Tests creating a new place on Navigator.ba by opening the create form, entering place name "Ortakoy", selecting a category, and submitting the form.

Starting URL: http://www.navigator.ba/#/categories

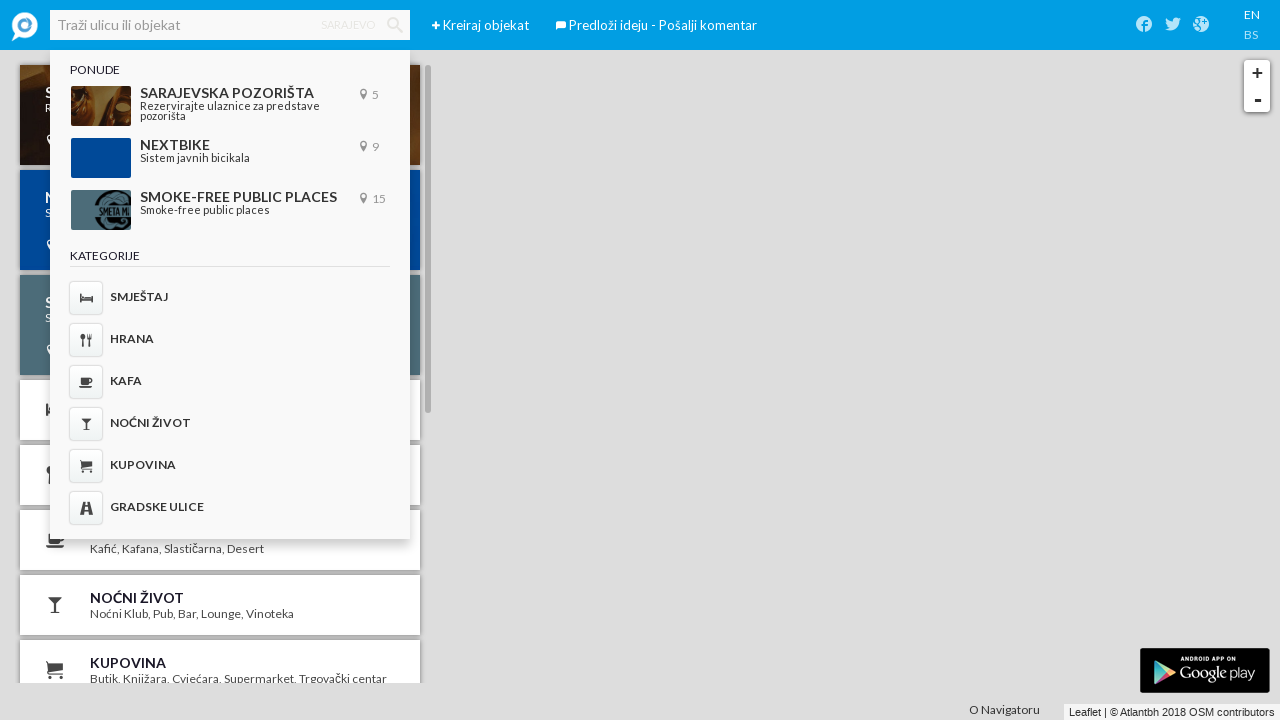

Clicked the plus icon to open create place form at (436, 26) on span.iconav-plus
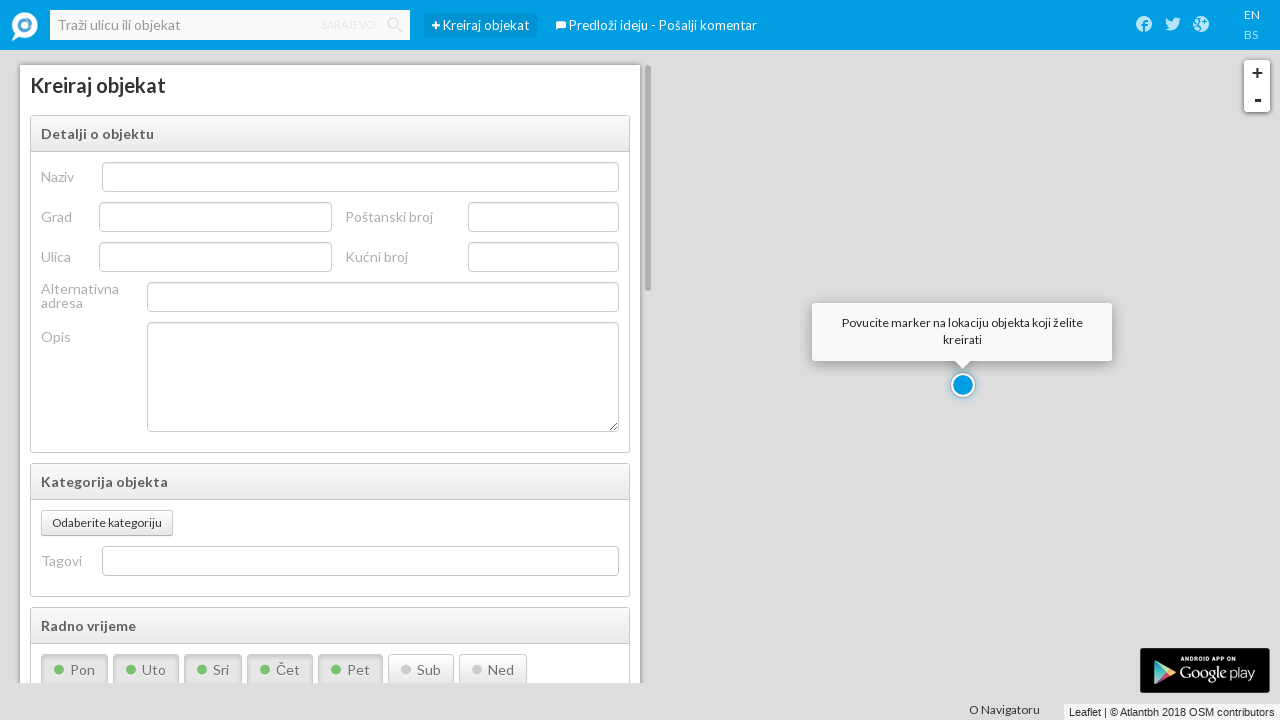

Entered place name 'Ortakoy' in the name field on xpath=//*[@id="poi_name"]
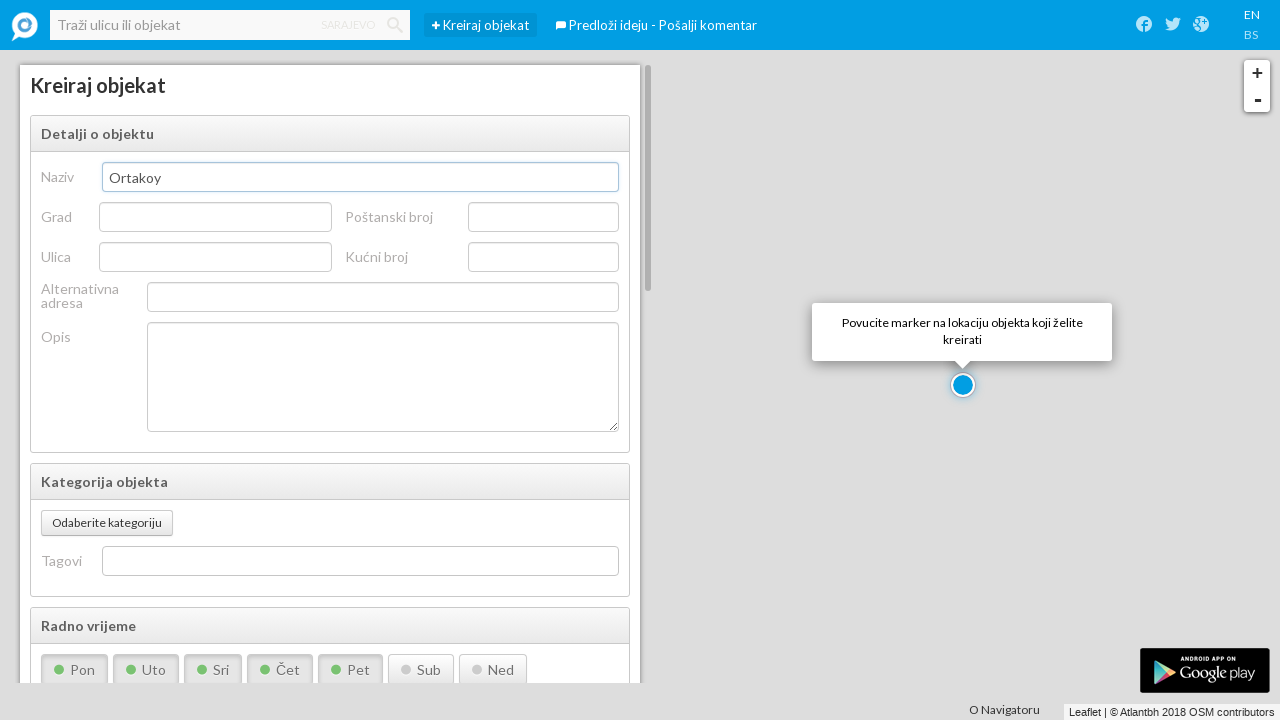

Clicked the Categories button at (107, 523) on button.ember-view.btn.btn-small
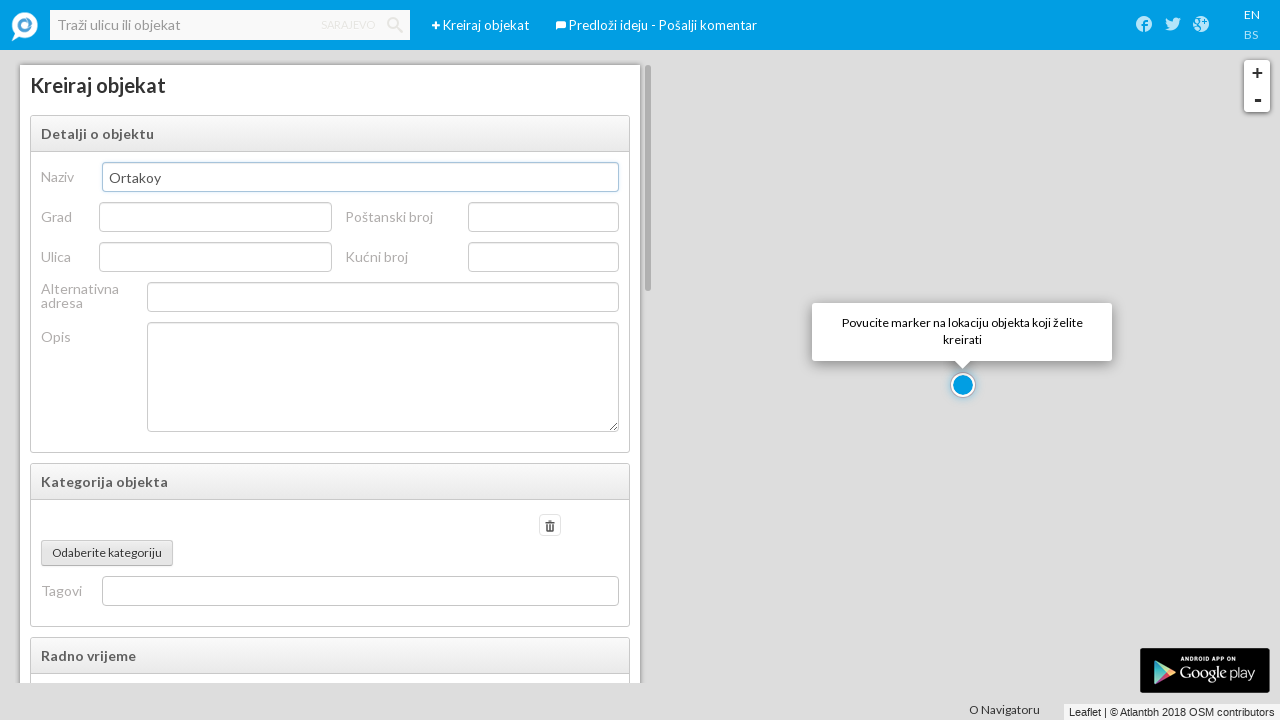

Selected 'Hrana' category from the dropdown on select
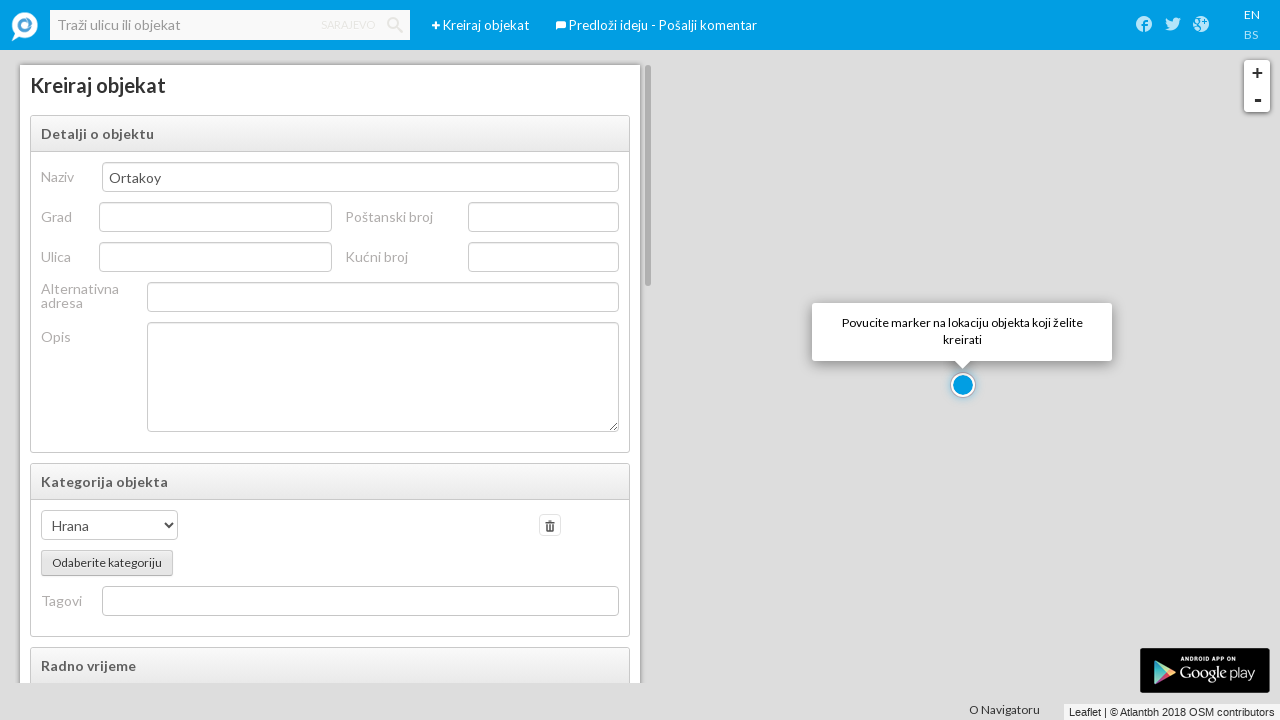

Waited 2 seconds for category selection to process
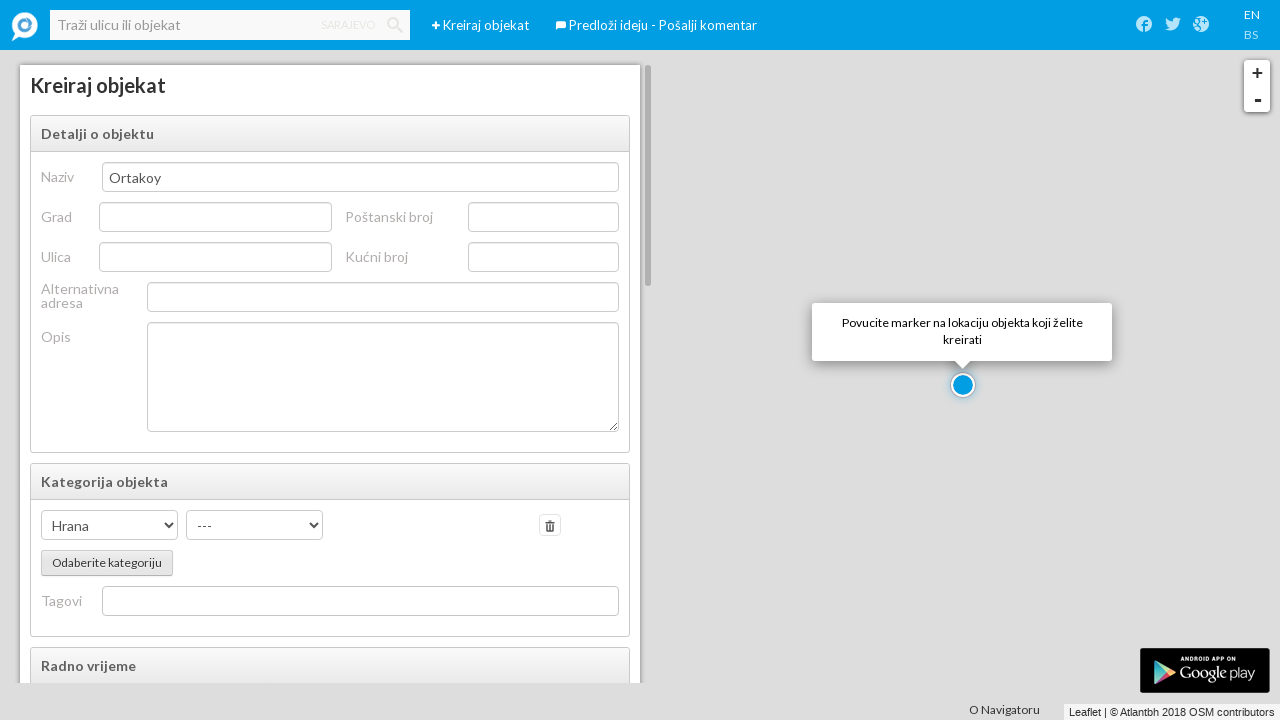

Clicked the success button to create the place at (282, 653) on button.btn.btn-success
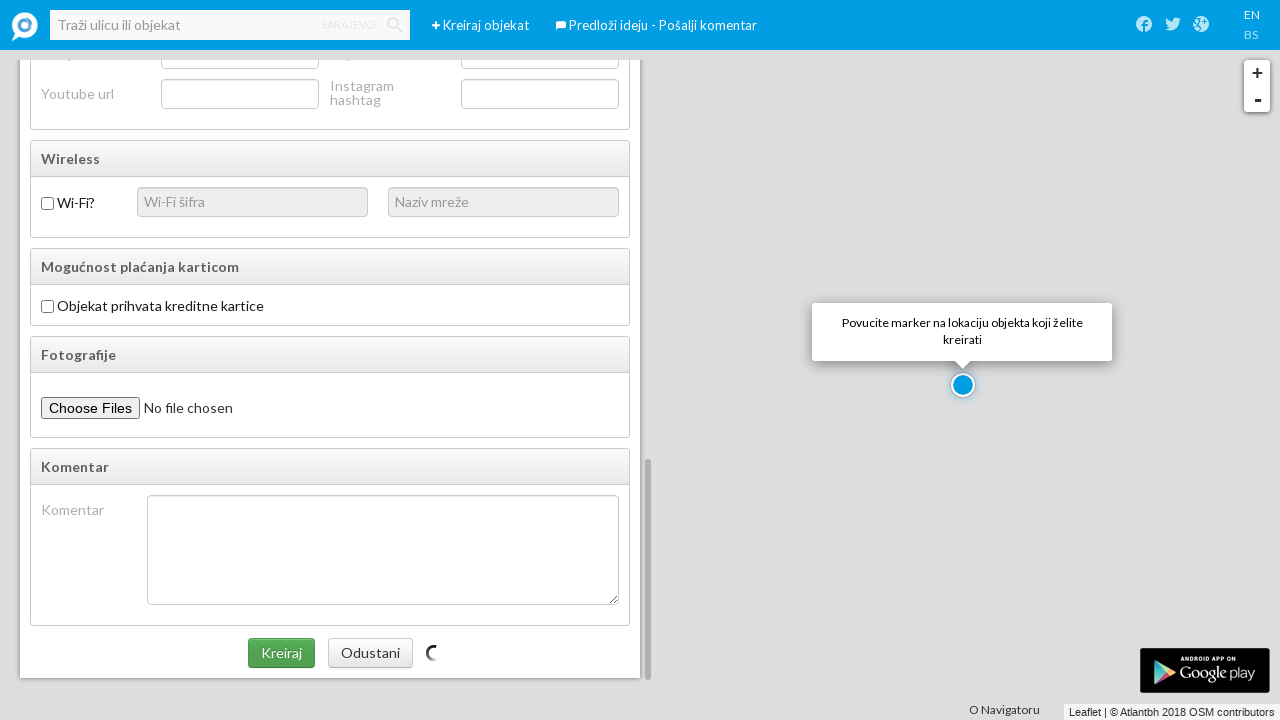

Waited 5 seconds for place creation to complete
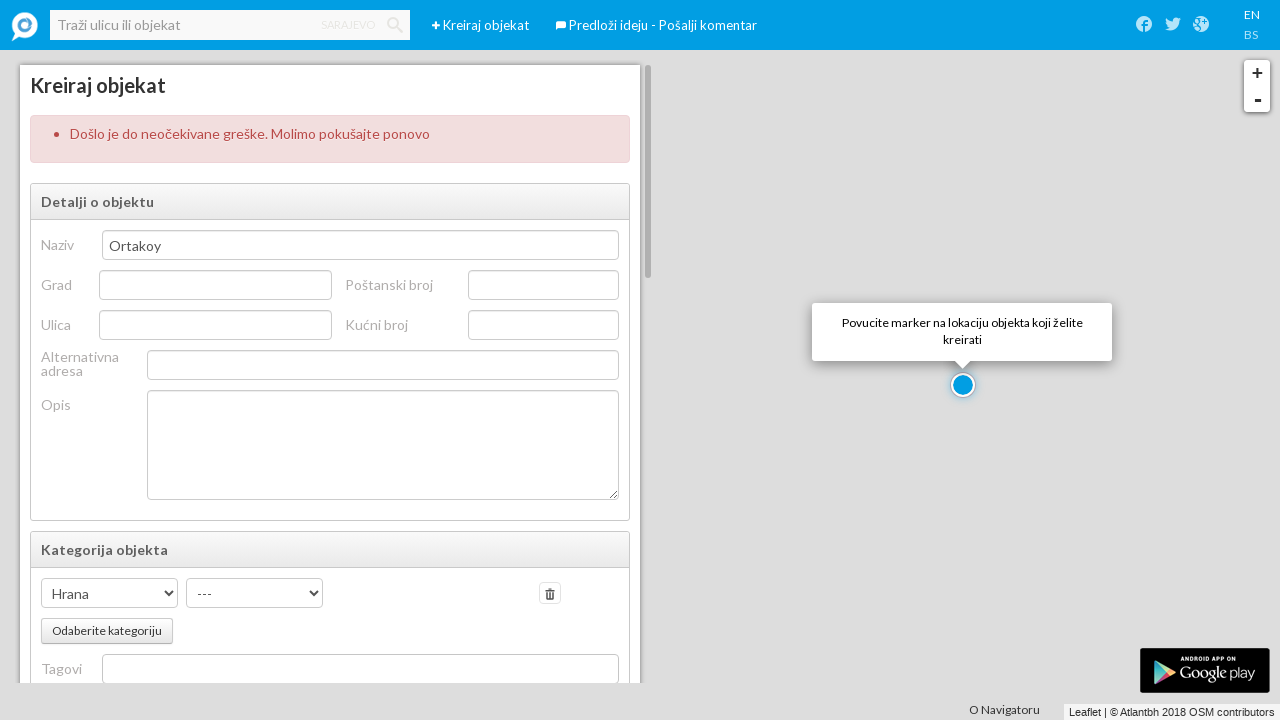

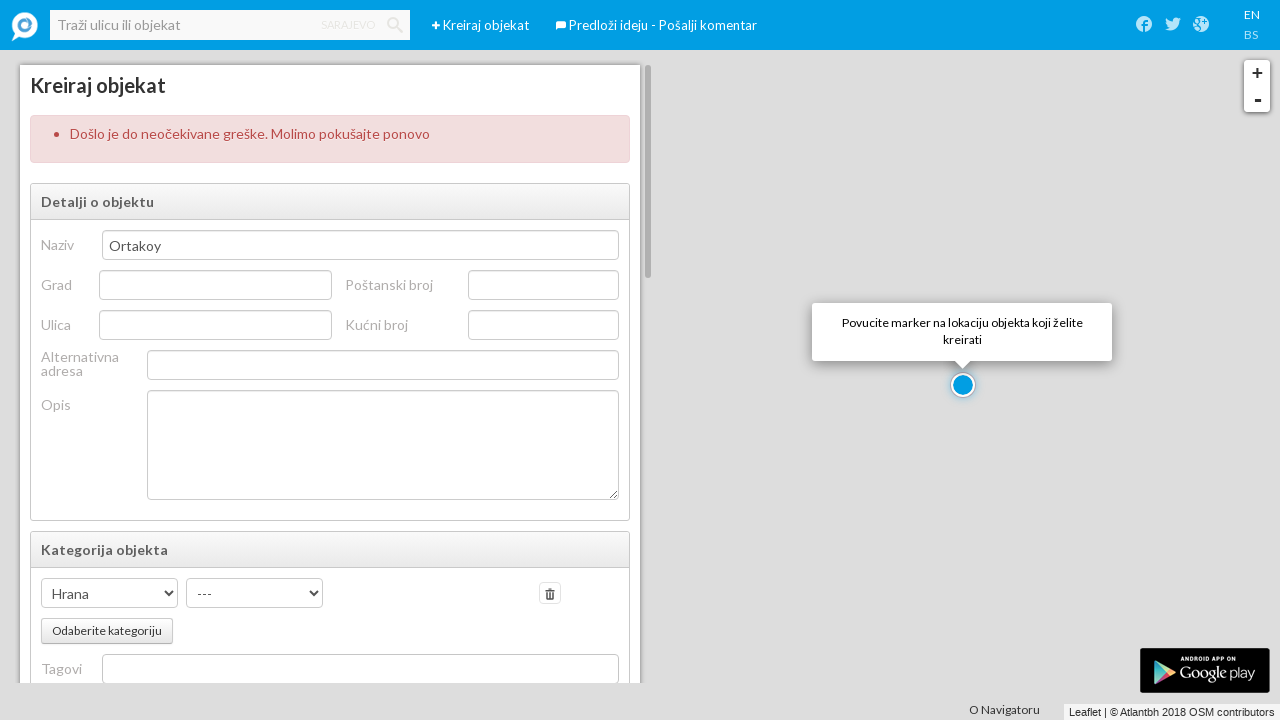